Tests dynamic loading with a longer wait time - clicks start button and verifies "Hello World!" text loads.

Starting URL: https://automationfc.github.io/dynamic-loading/

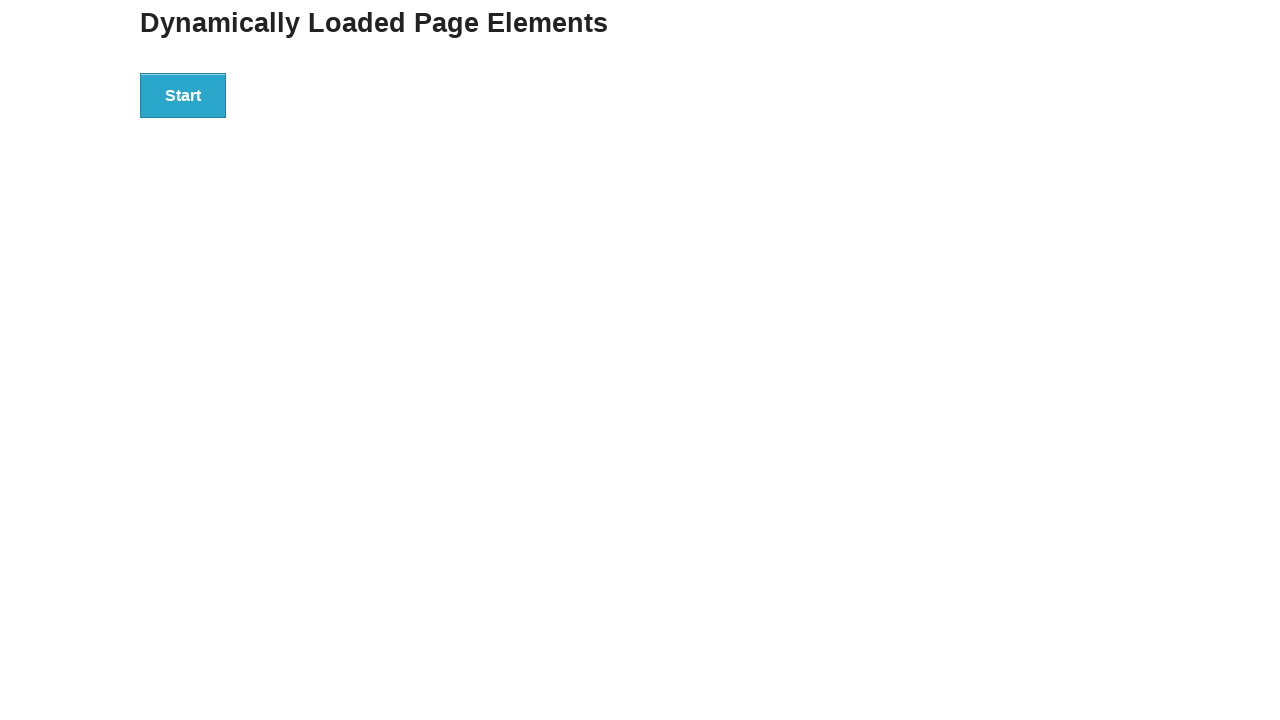

Clicked start button to trigger dynamic loading at (183, 95) on div#start > button
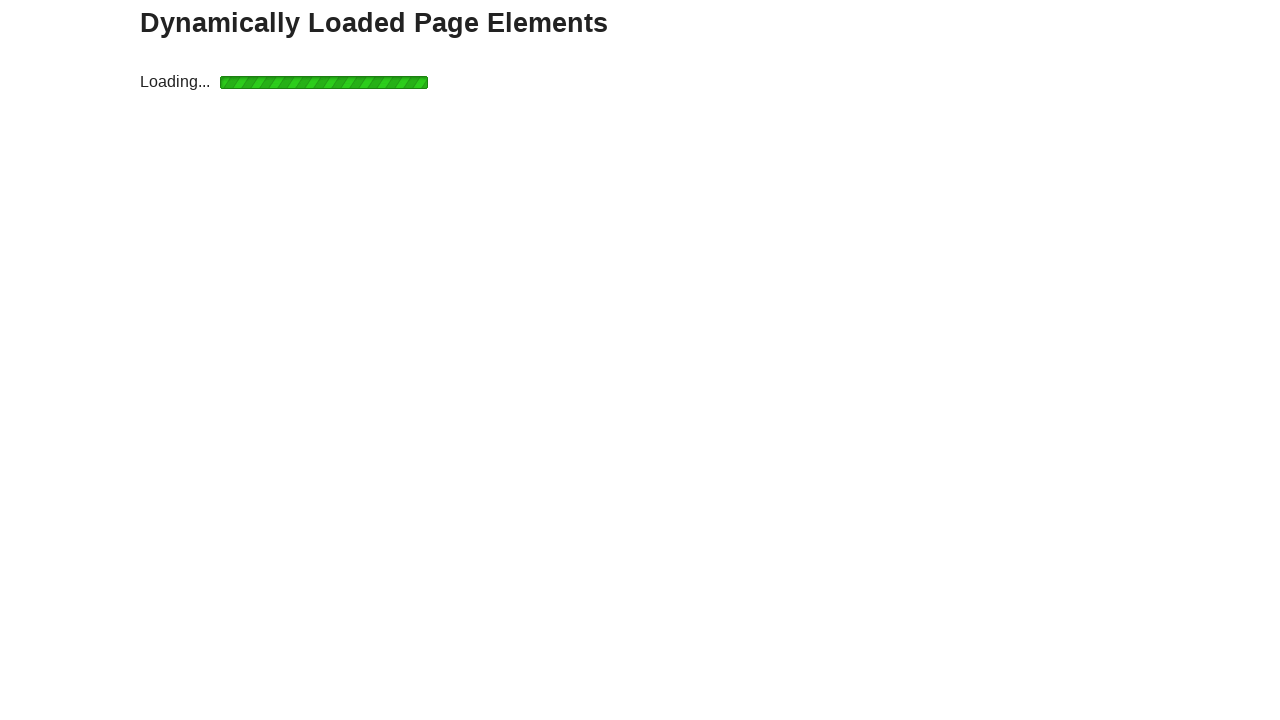

Waited for 'Hello World!' text to load (greater than 5s)
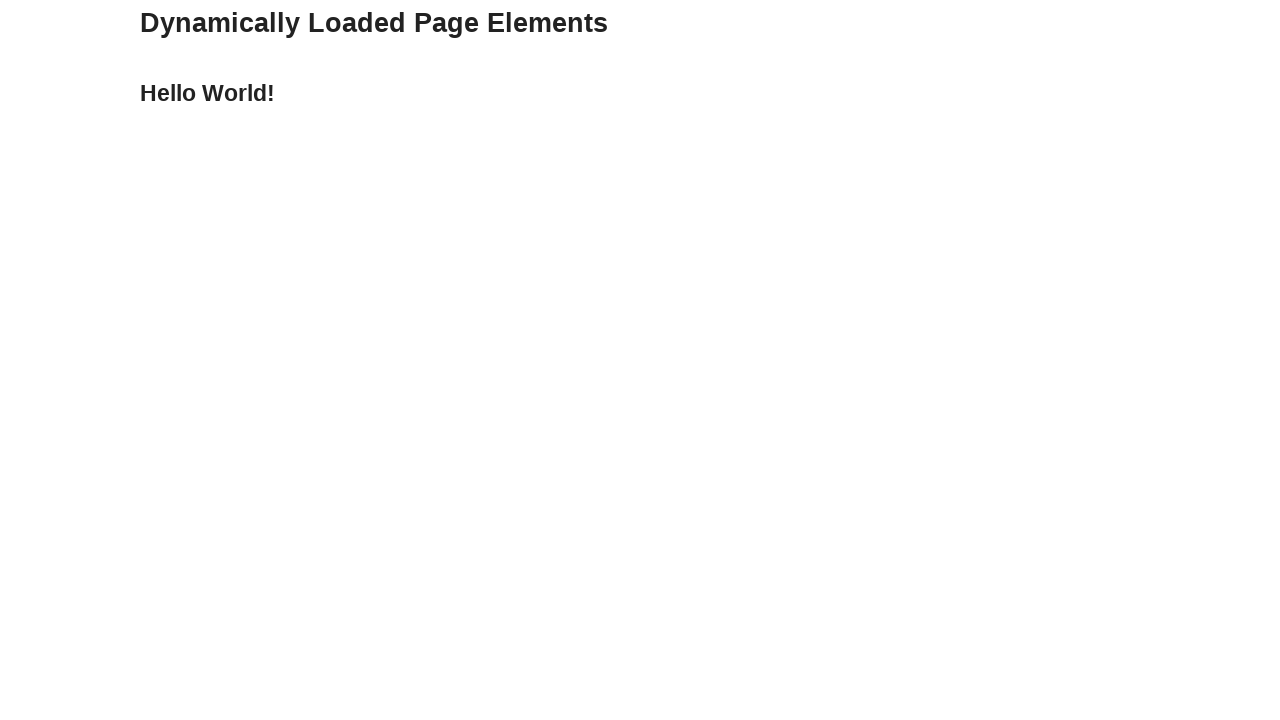

Verified 'Hello World!' text content is correct
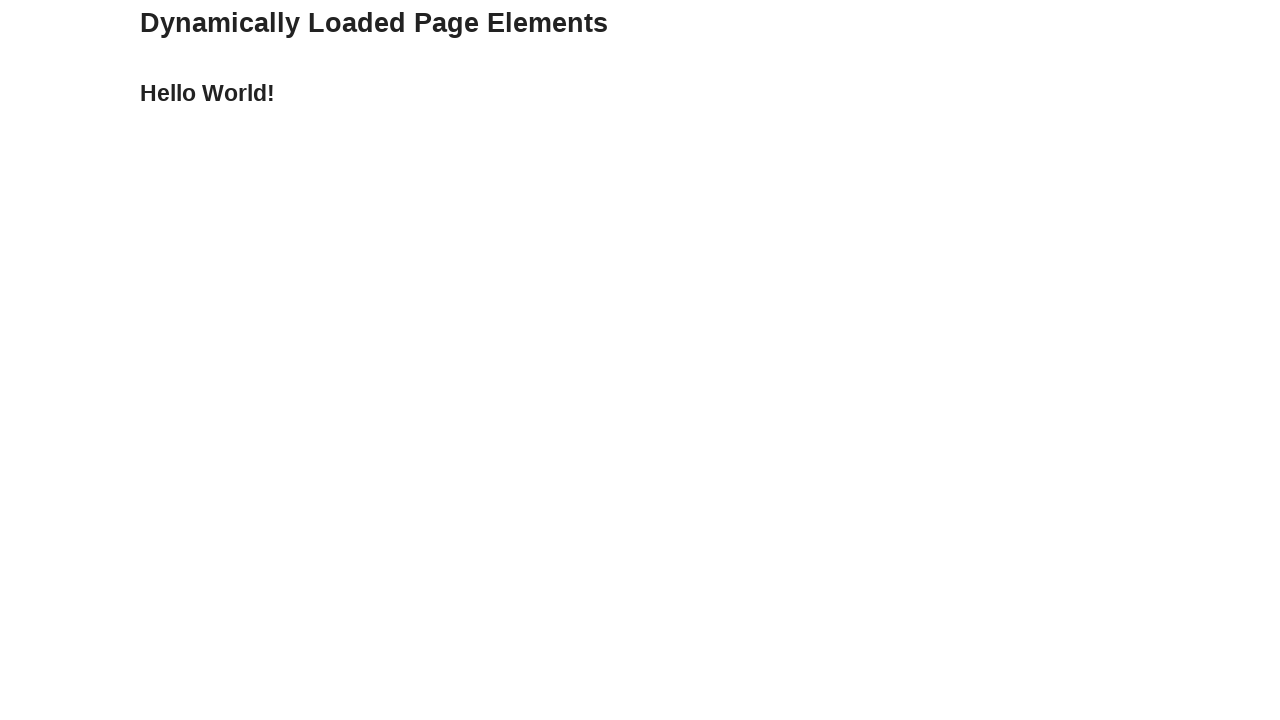

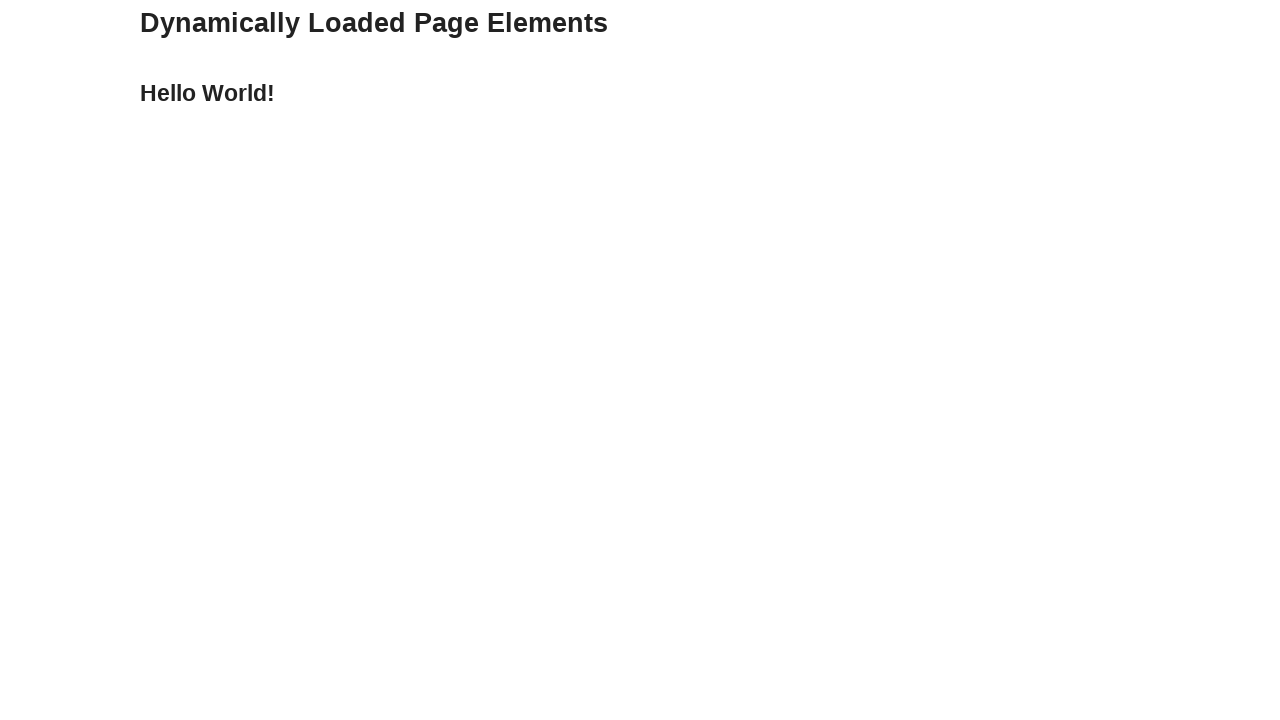